Tests jQuery UI selectable functionality by selecting multiple items from a list using Ctrl+click within an iframe

Starting URL: https://www.jqueryui.com/selectable/

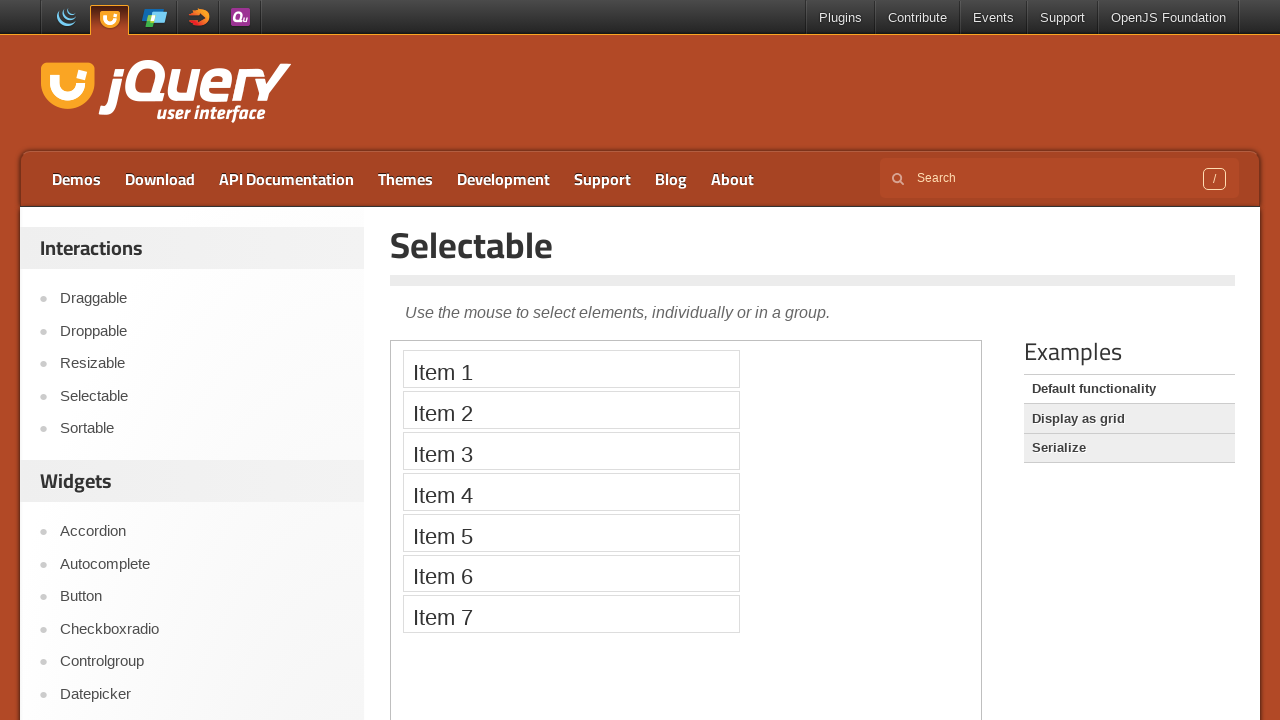

Located the demo iframe containing selectable functionality
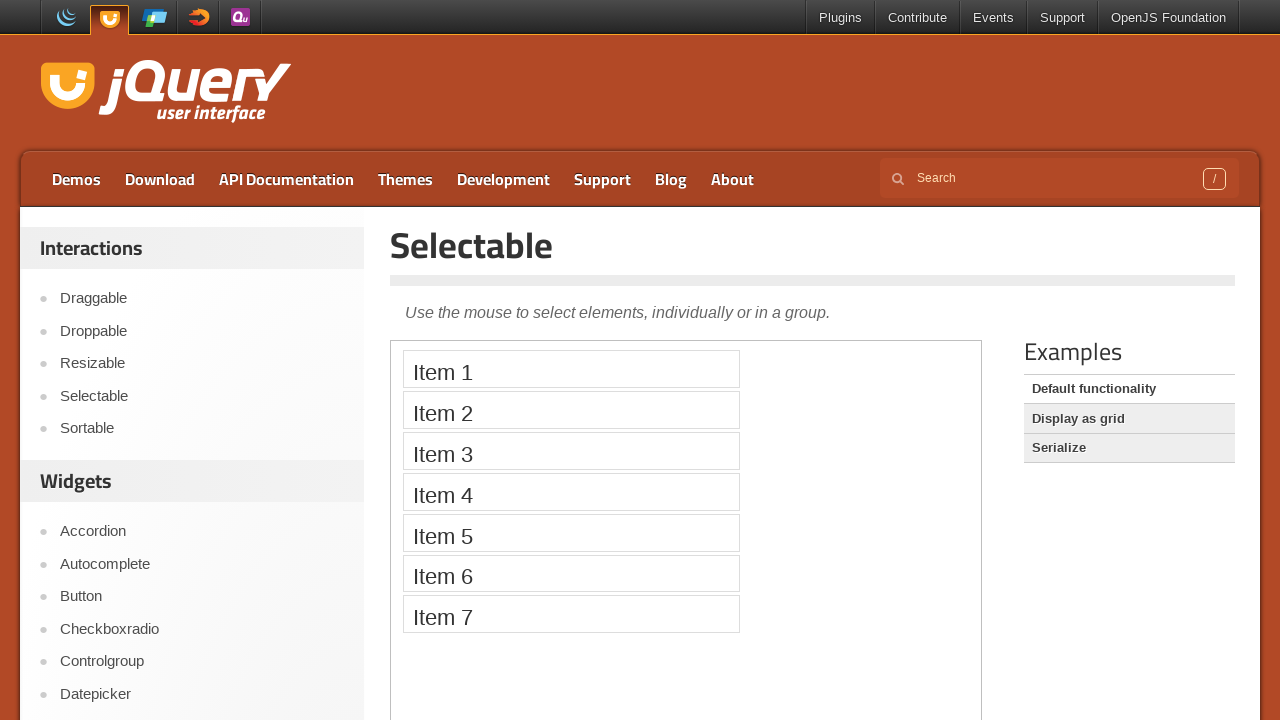

Located all selectable list items in the iframe
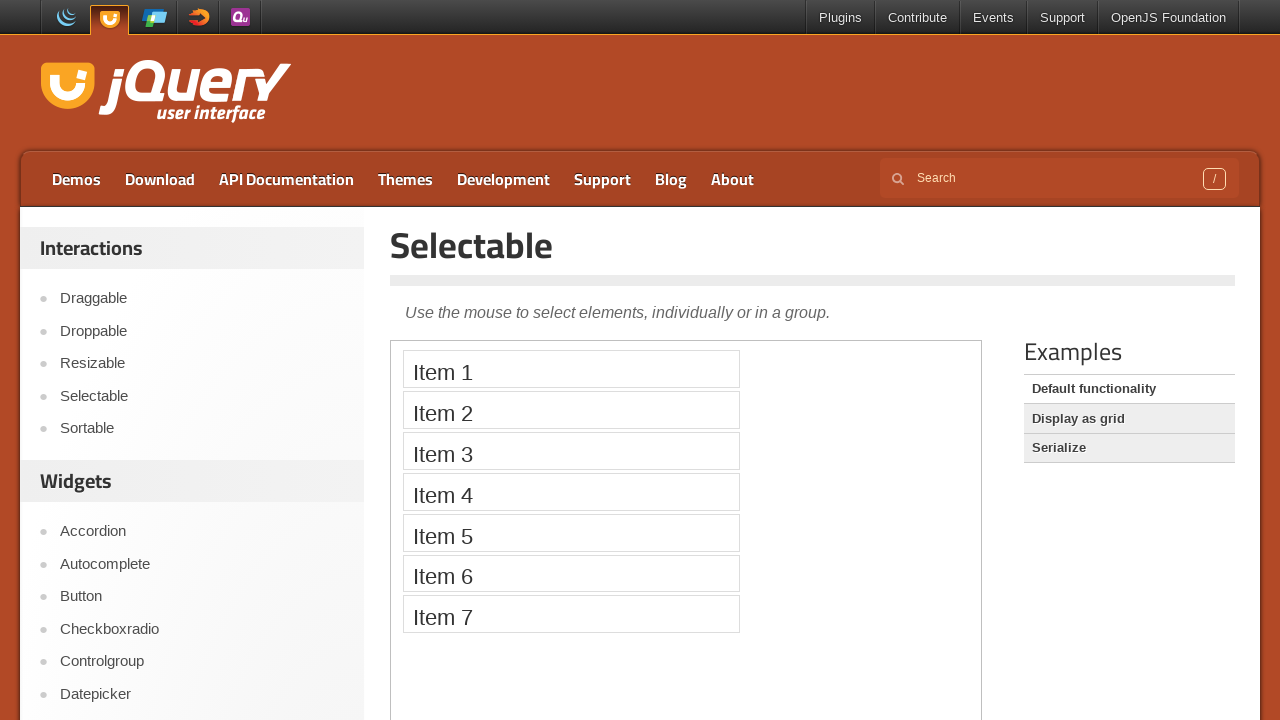

Ctrl+clicked item at index 1 to select it at (571, 410) on .demo-frame >> internal:control=enter-frame >> ol#selectable > li >> nth=1
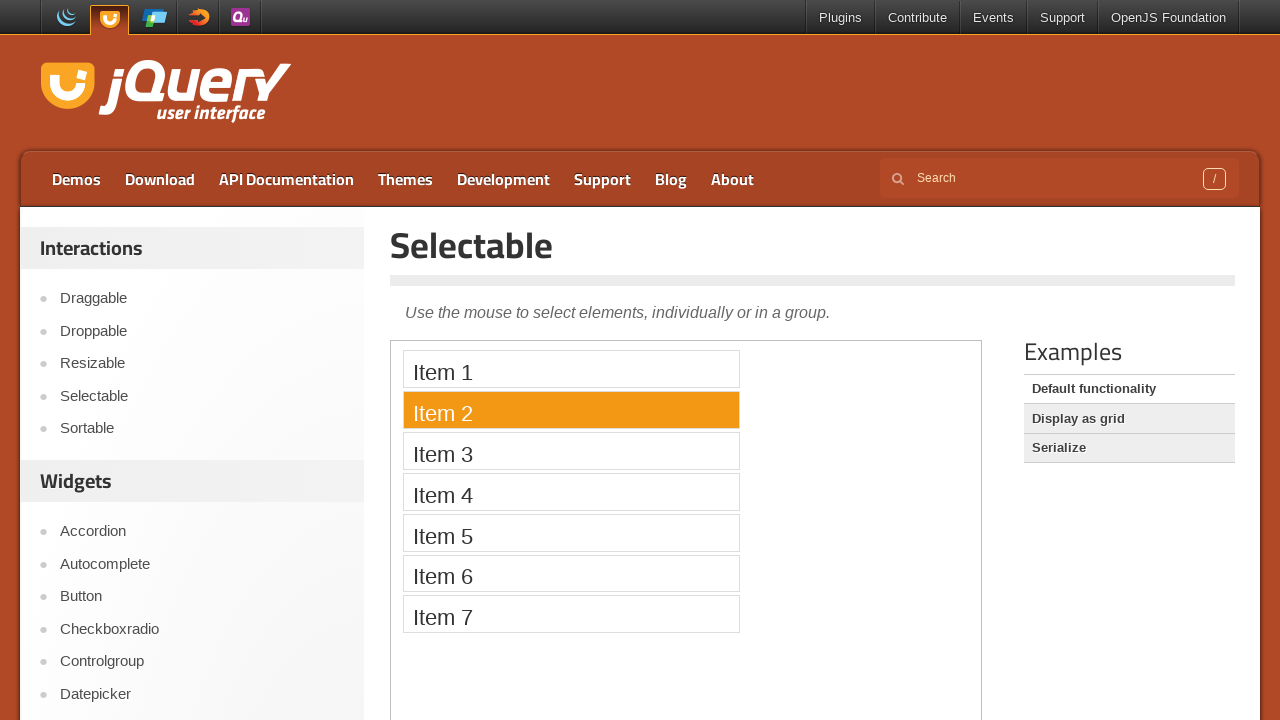

Ctrl+clicked item at index 4 to add it to selection at (571, 532) on .demo-frame >> internal:control=enter-frame >> ol#selectable > li >> nth=4
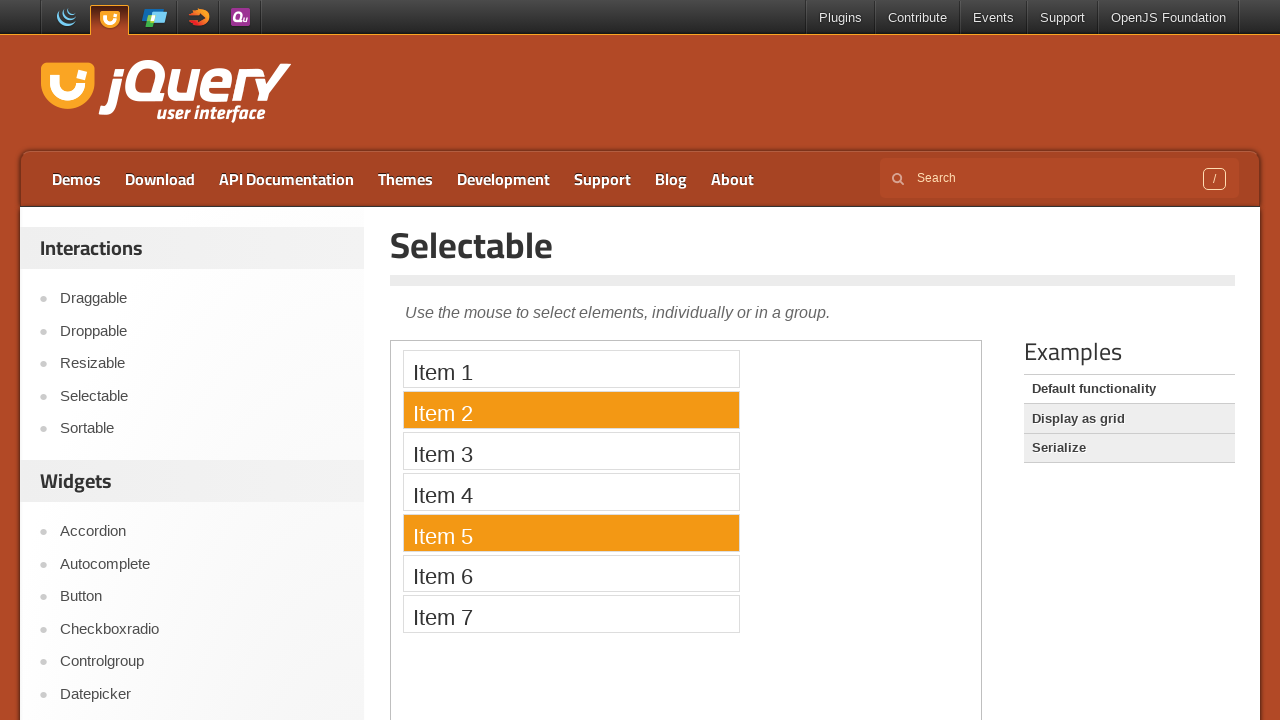

Ctrl+clicked item at index 5 to add it to selection at (571, 573) on .demo-frame >> internal:control=enter-frame >> ol#selectable > li >> nth=5
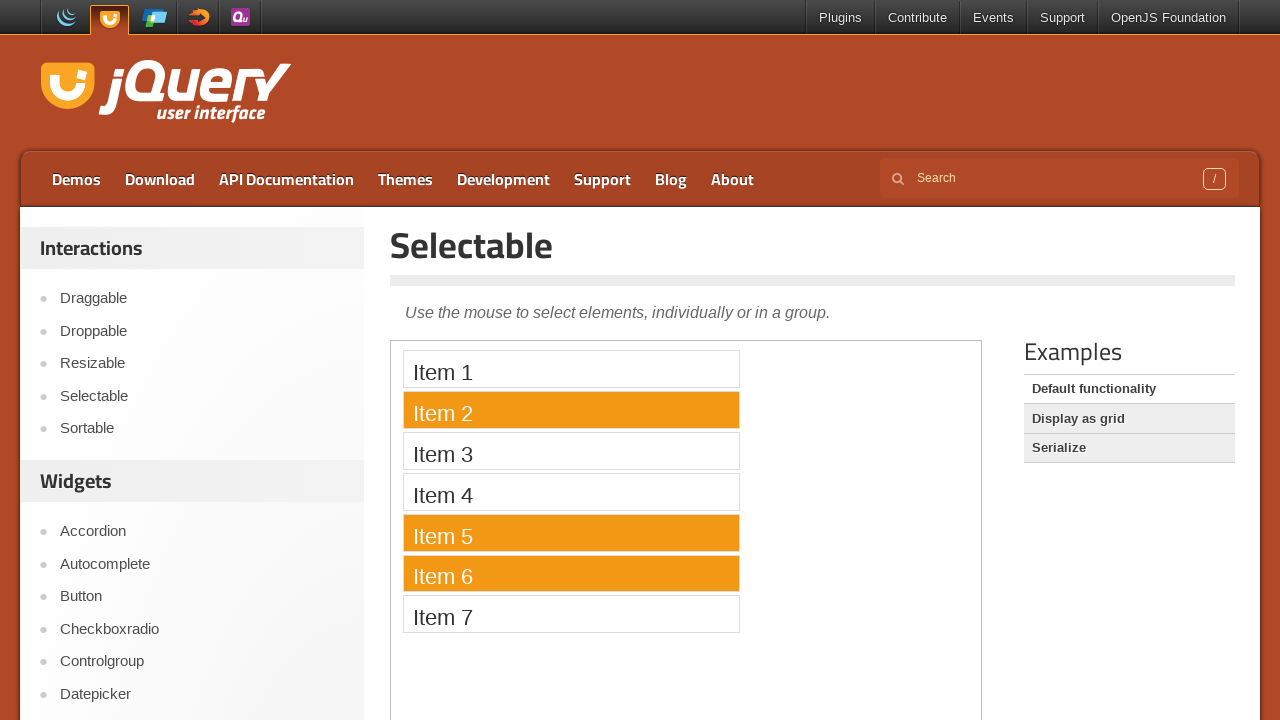

Ctrl+clicked item at index 6 to add it to selection at (571, 614) on .demo-frame >> internal:control=enter-frame >> ol#selectable > li >> nth=6
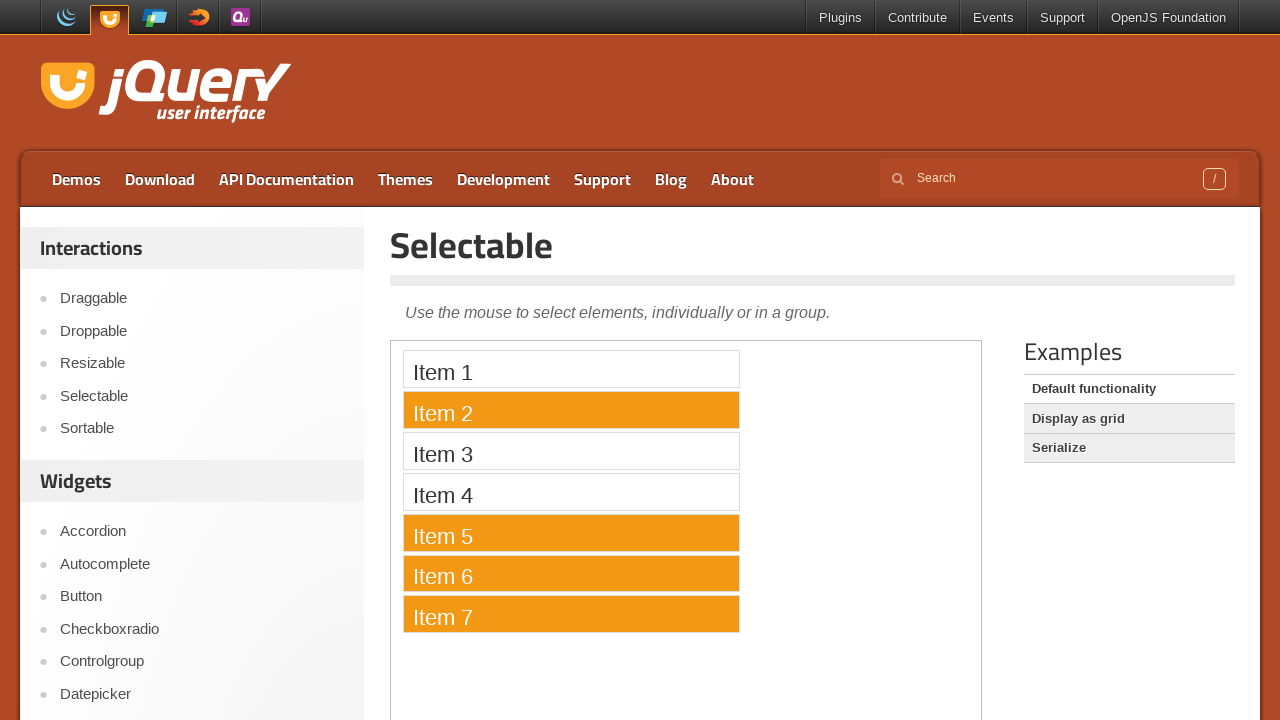

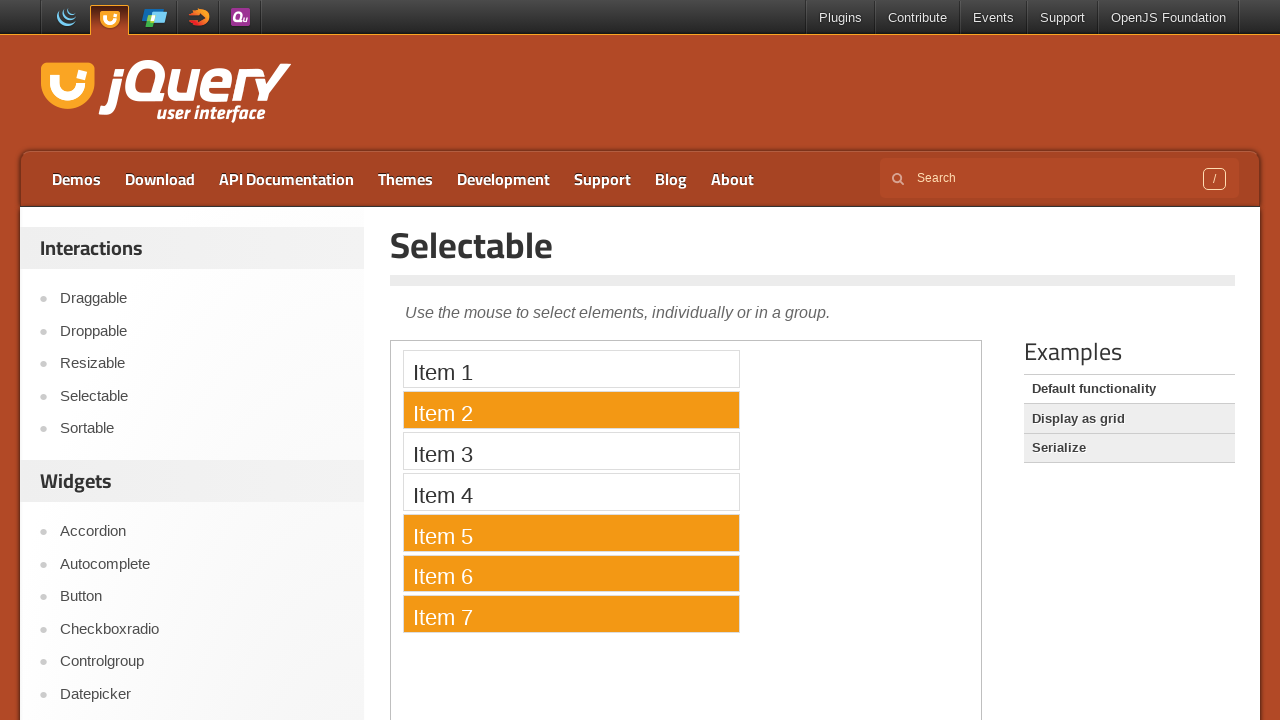